Navigates to the Selenium website and triggers the browser print dialog using Ctrl+P keyboard shortcut, then attempts to dismiss it using Tab and Enter keys.

Starting URL: https://www.selenium.dev/

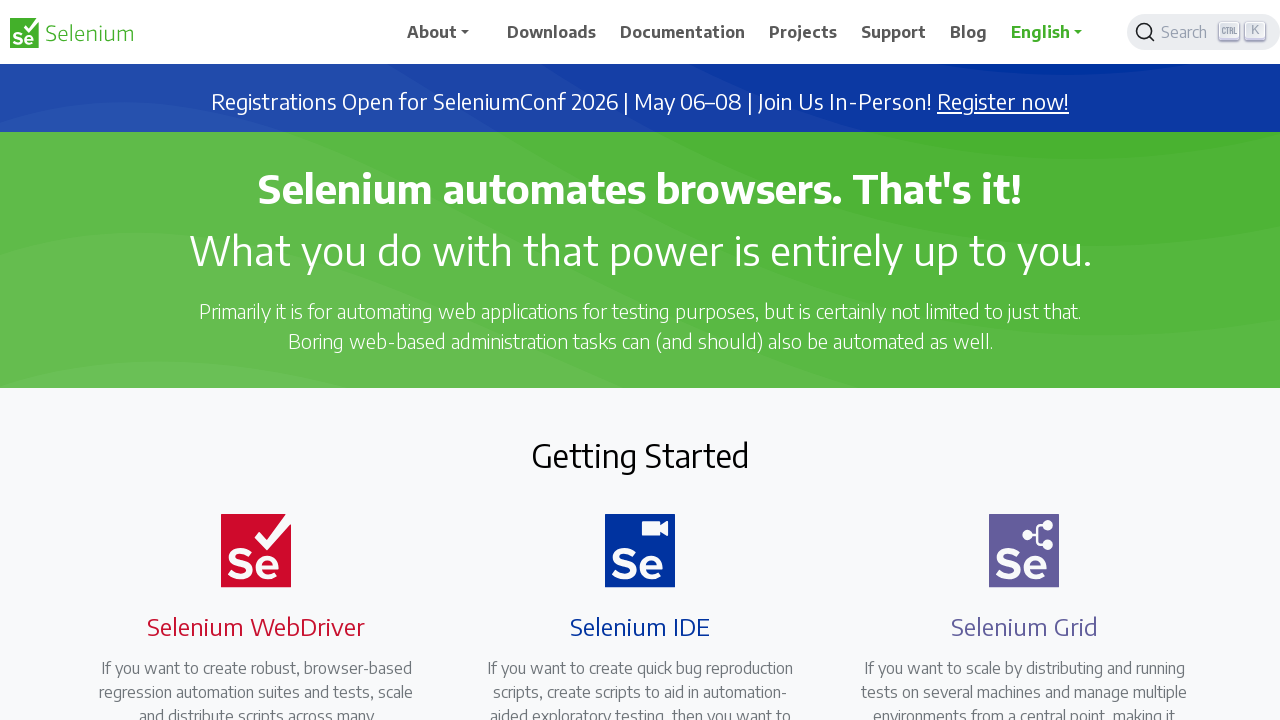

Navigated to https://www.selenium.dev/
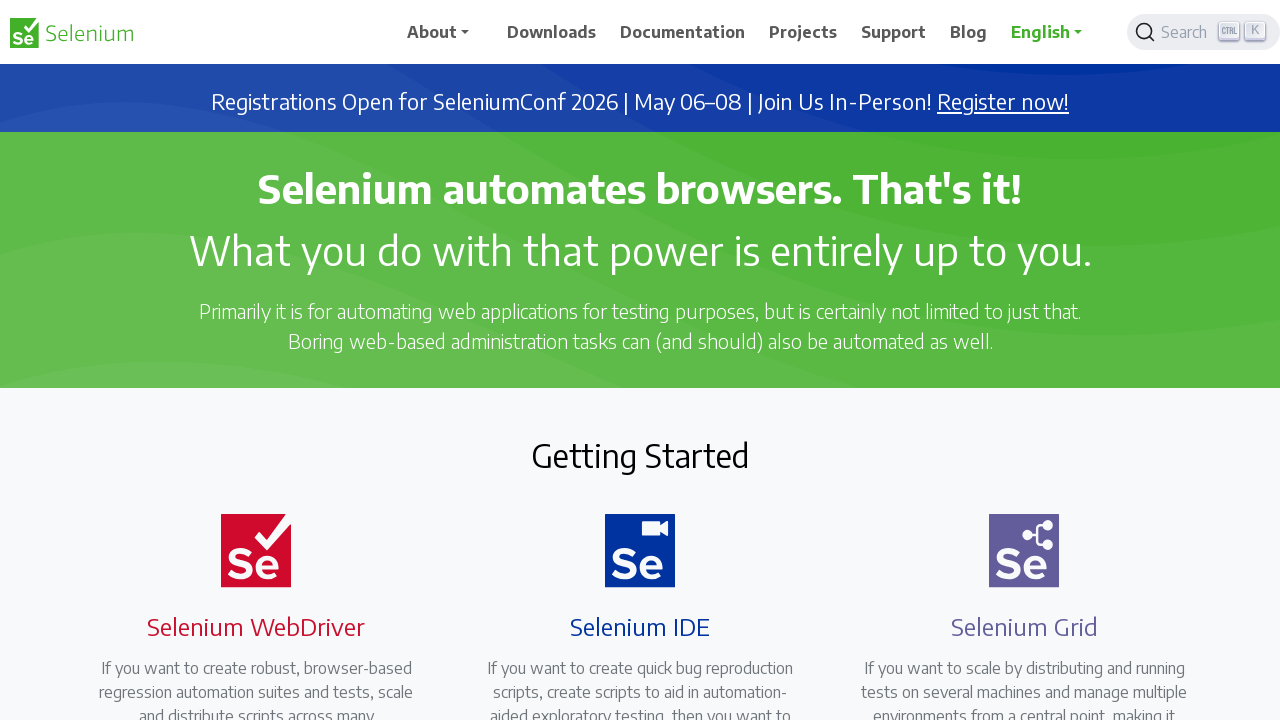

Page loaded - DOM content ready
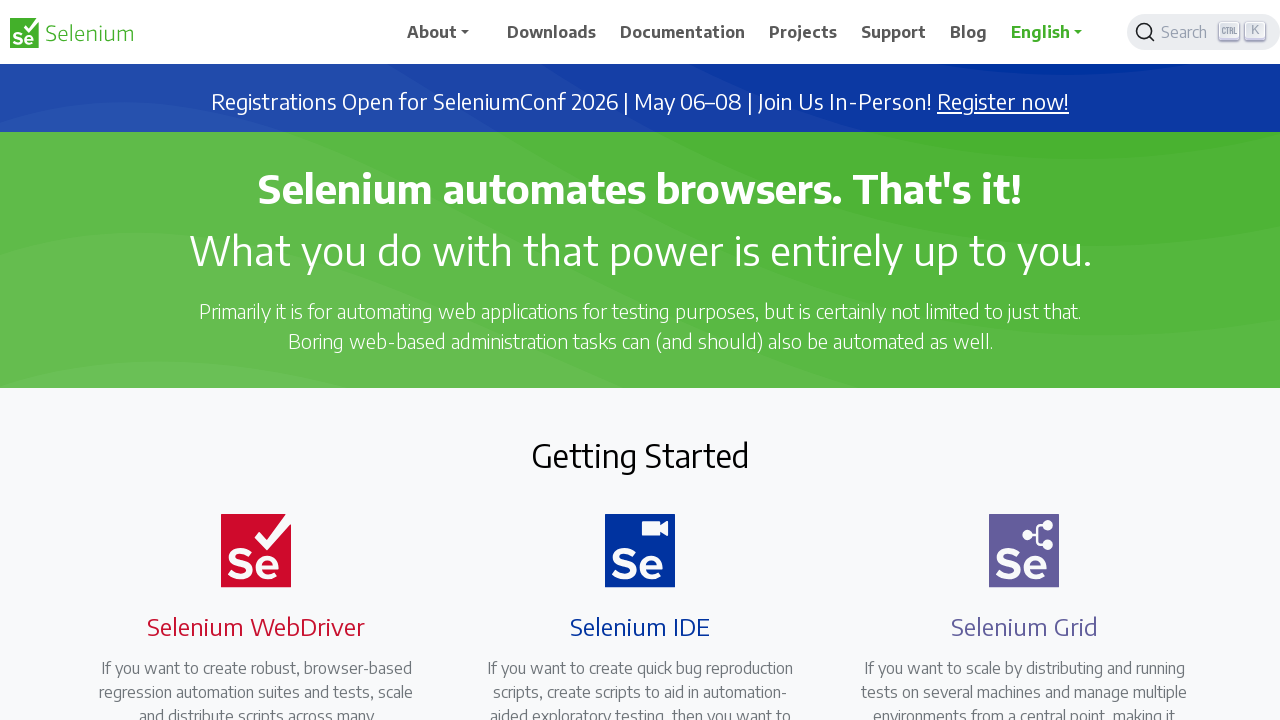

Triggered print dialog with Ctrl+P keyboard shortcut
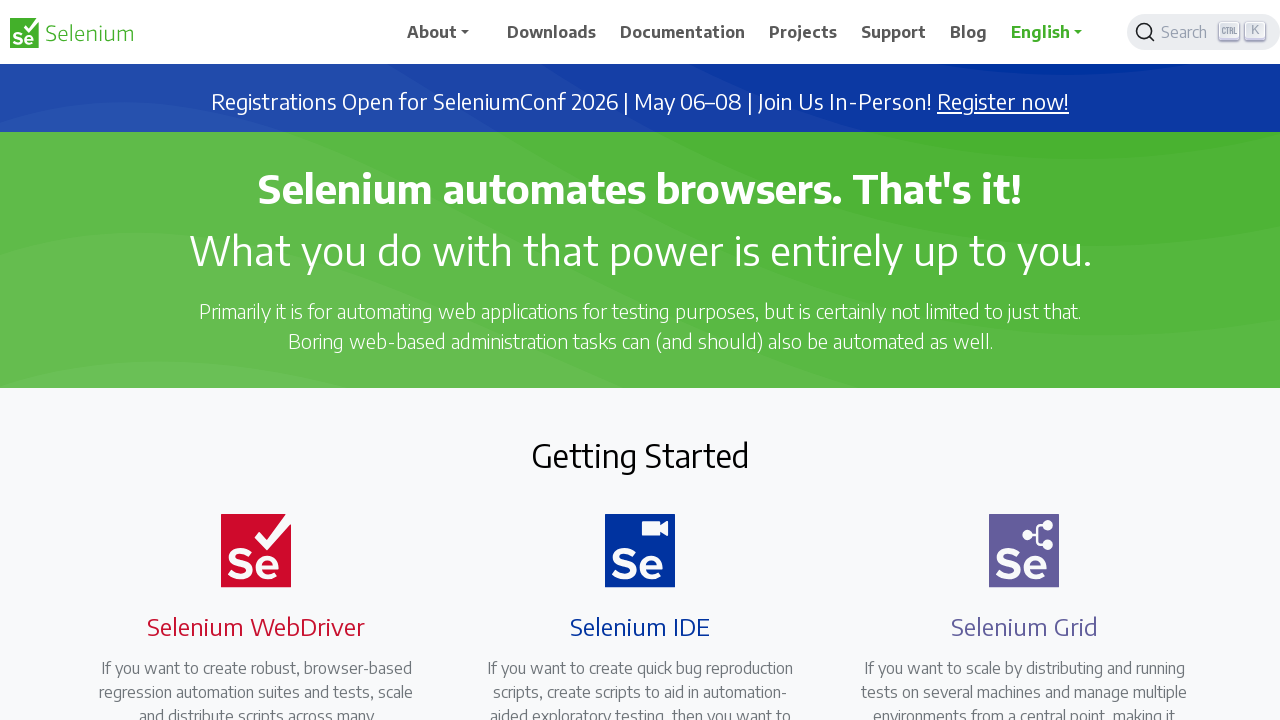

Waited 2 seconds for print dialog to appear
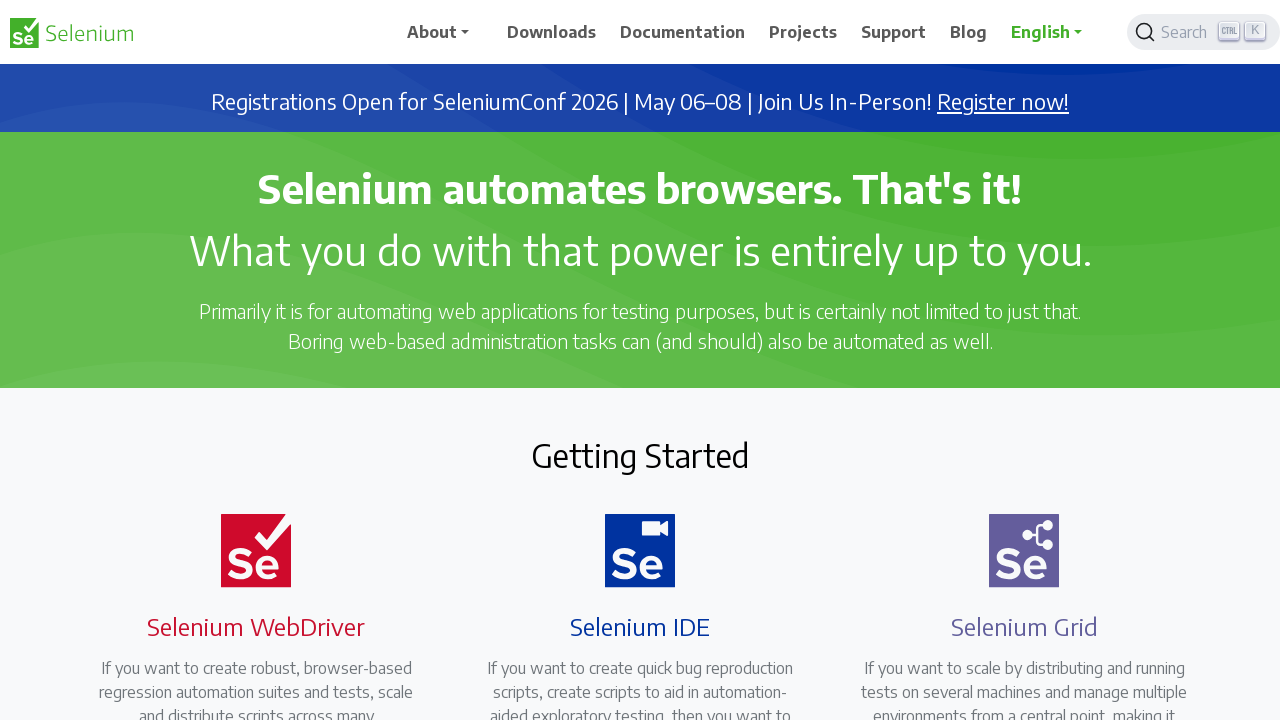

Pressed Tab to navigate within print dialog
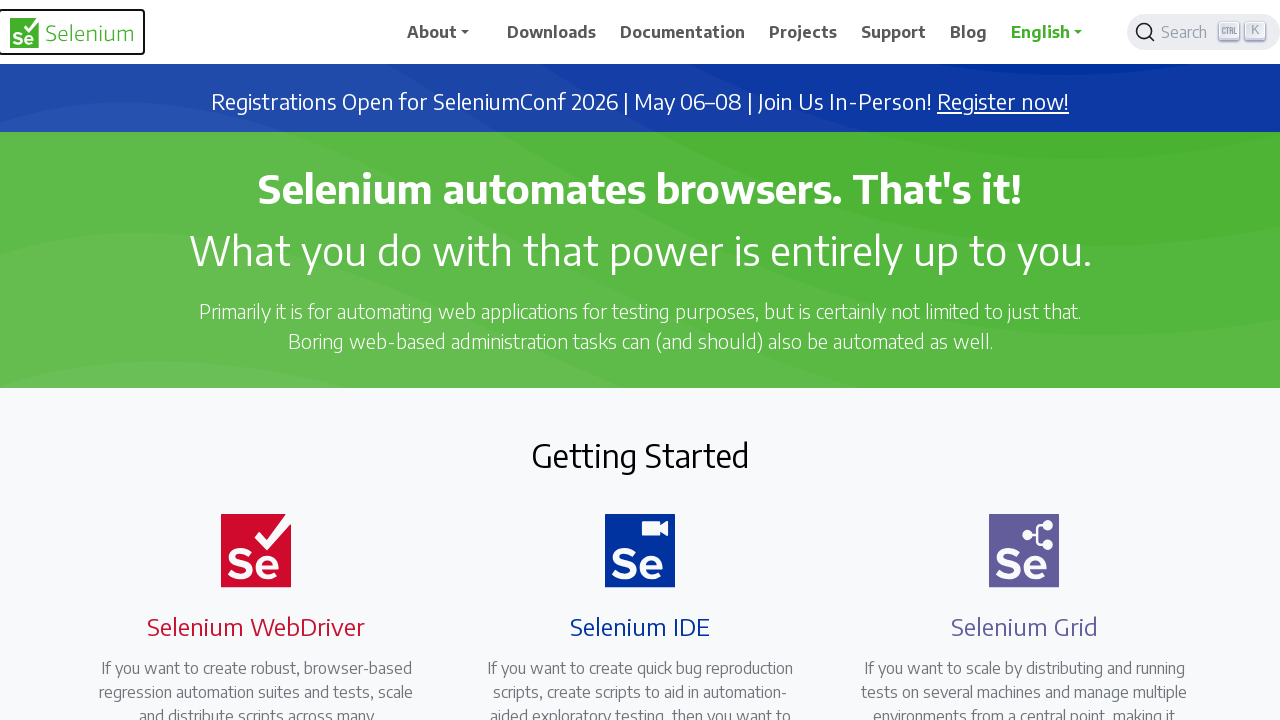

Waited 2 seconds before dismissing dialog
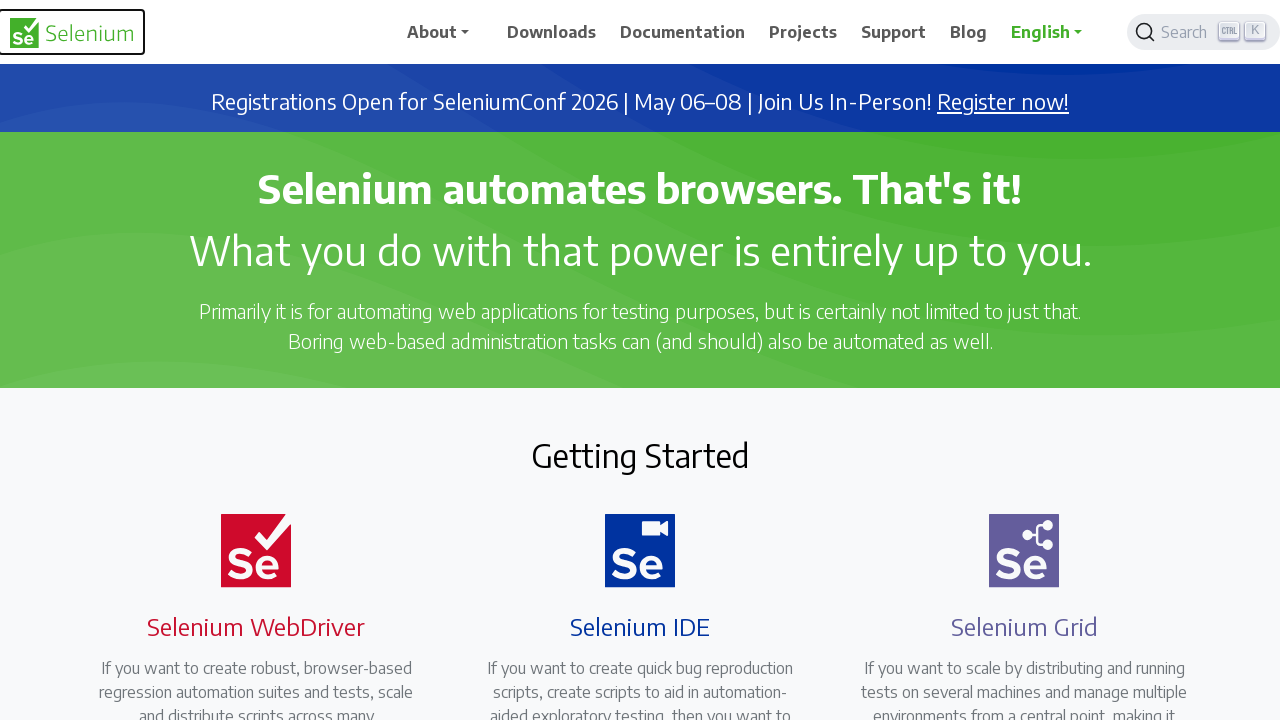

Pressed Enter to dismiss the print dialog
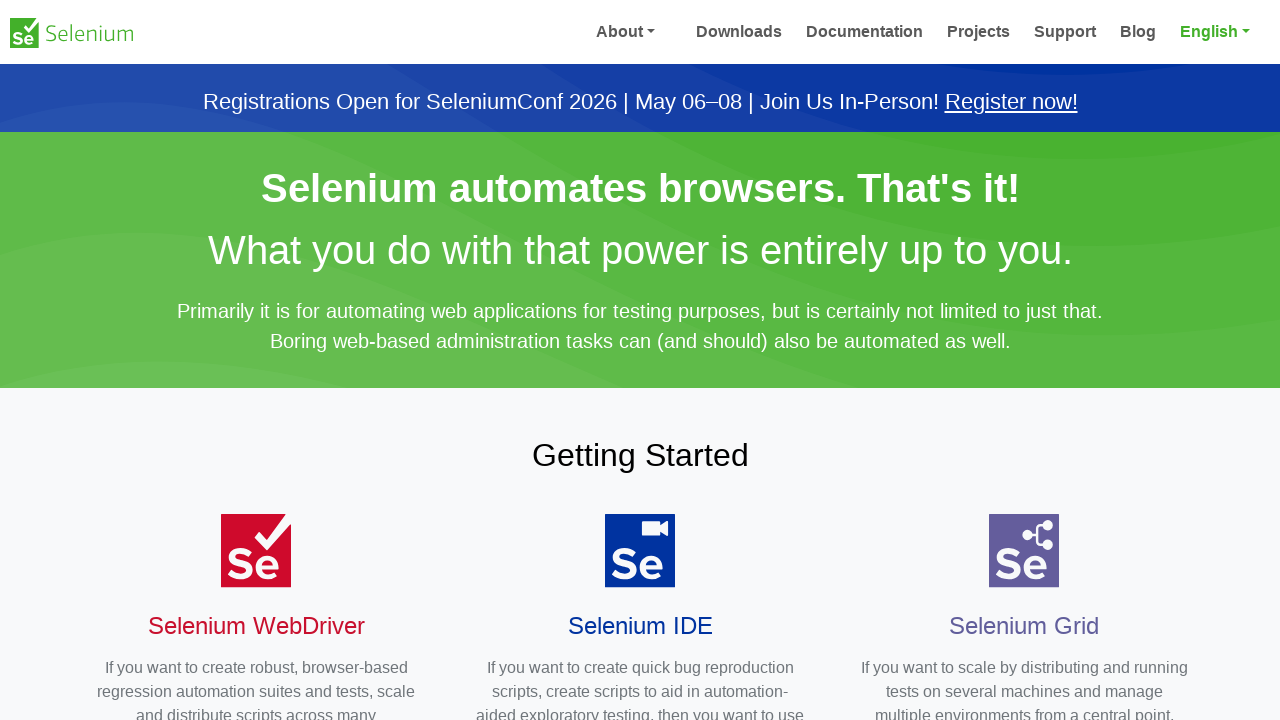

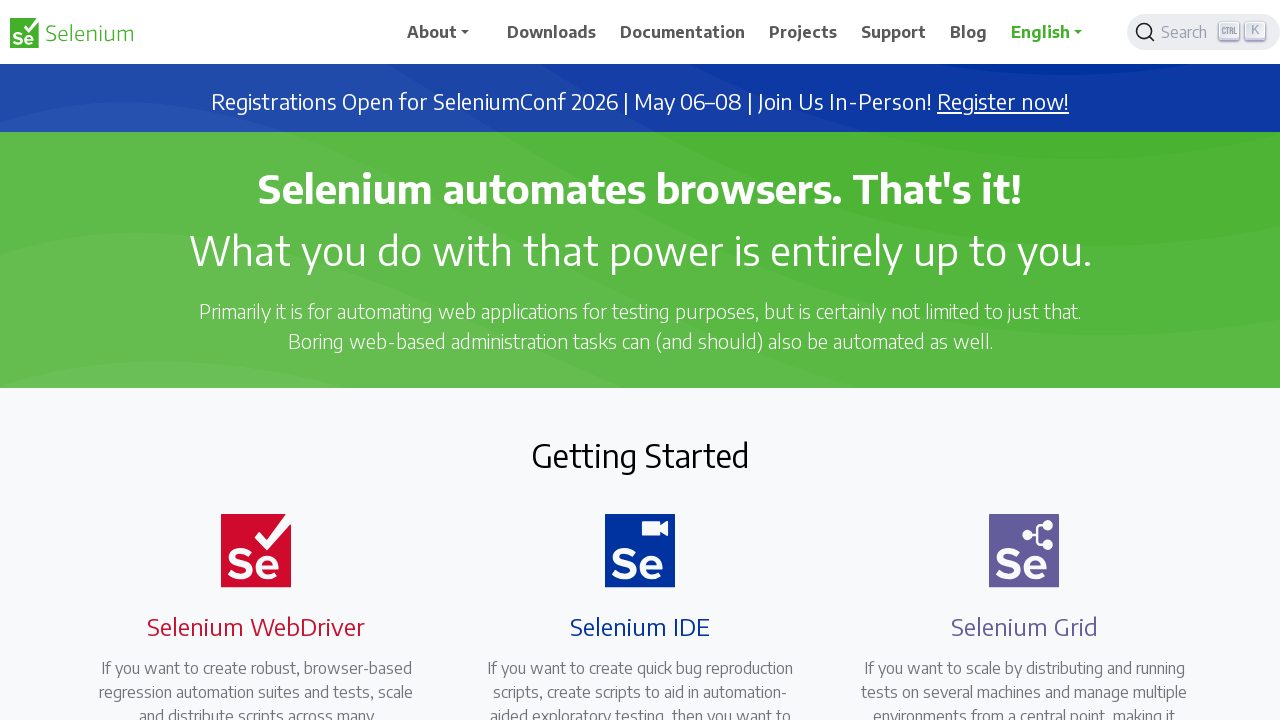